Tests that links in the Help section navigate to correct pages (Shipping, Returns)

Starting URL: https://ilarionhalushka.github.io/jekyll-ecommerce-demo/

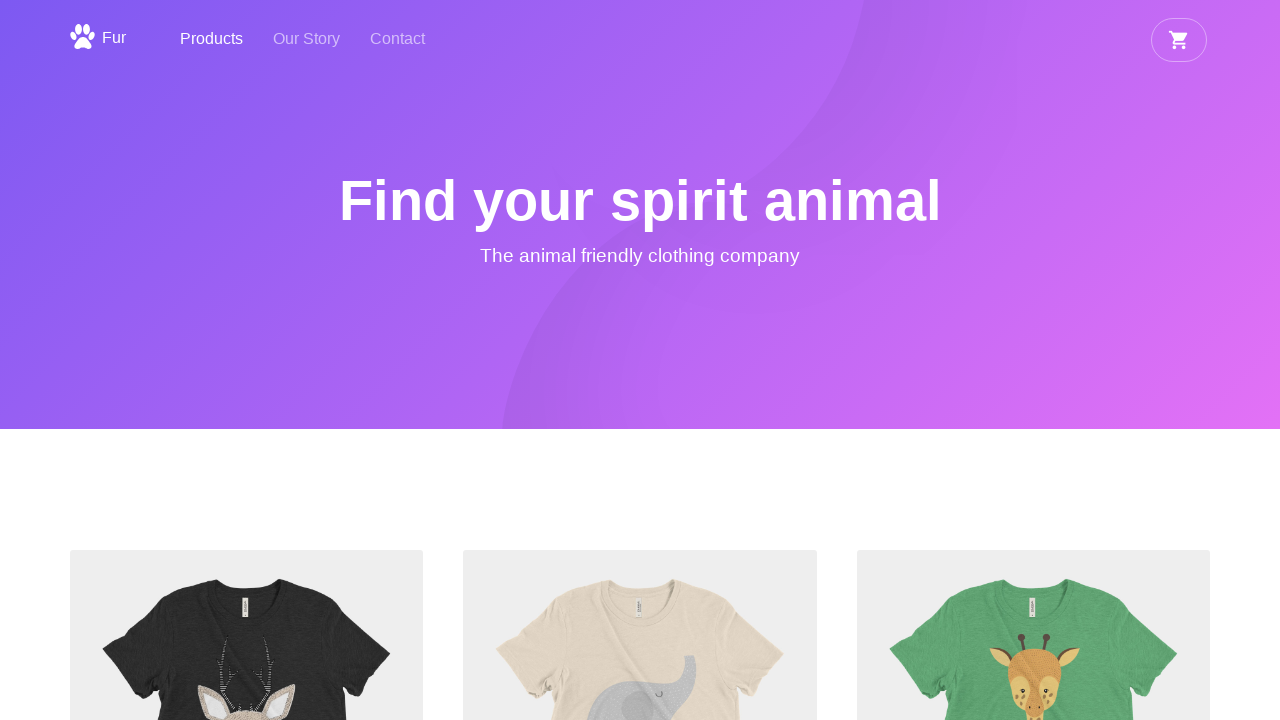

Scrolled to bottom of page to reveal Help section links
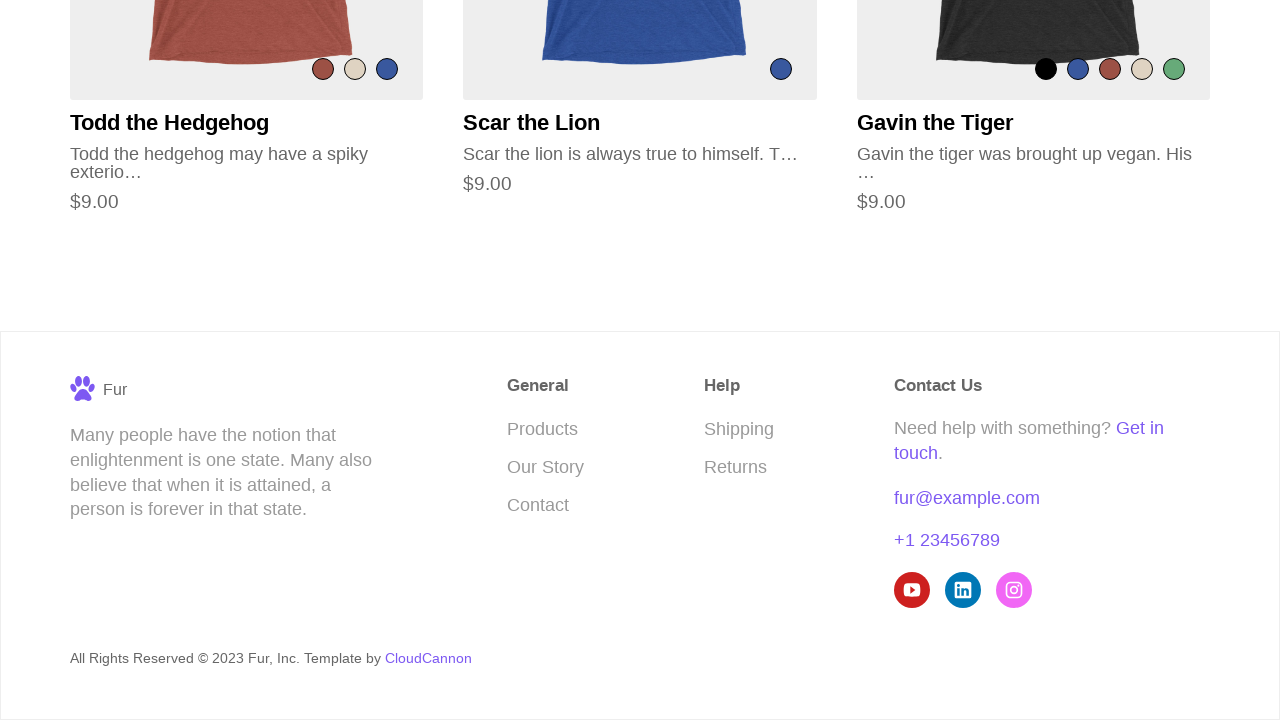

Clicked Shipping link in Help section at (738, 429) on internal:role=link[name="Shipping"i]
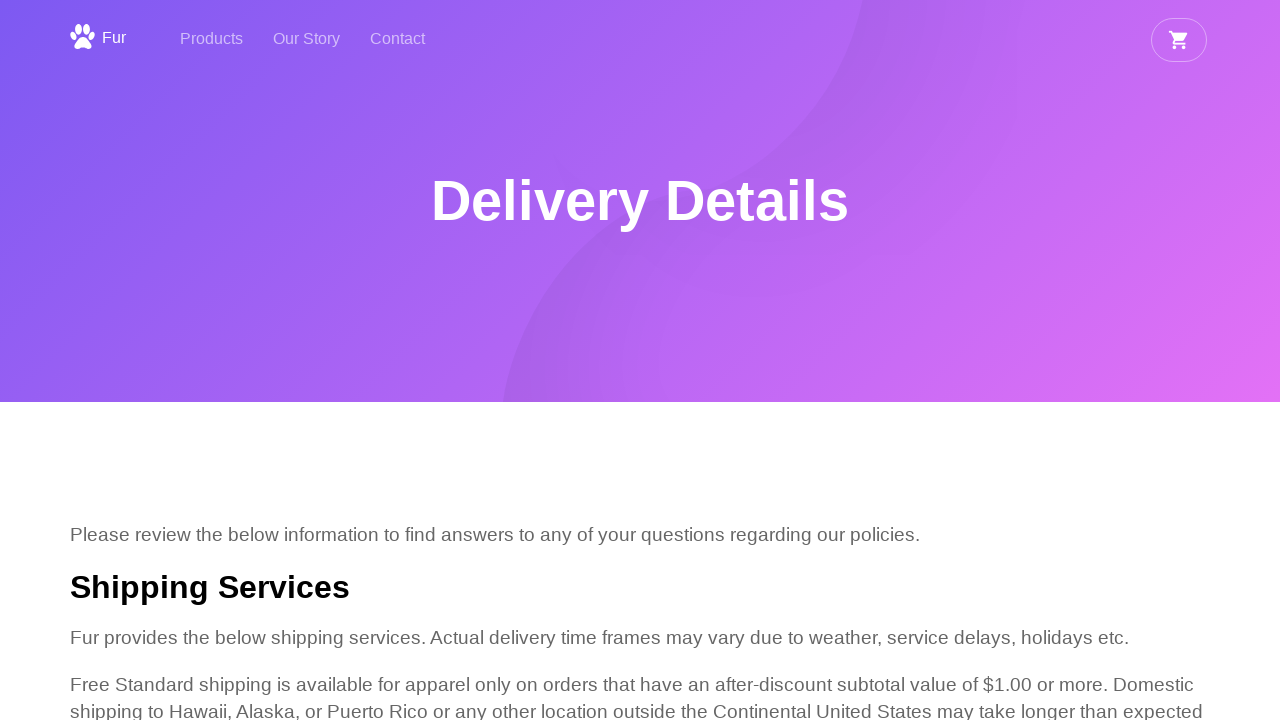

Verified navigation to Shipping page
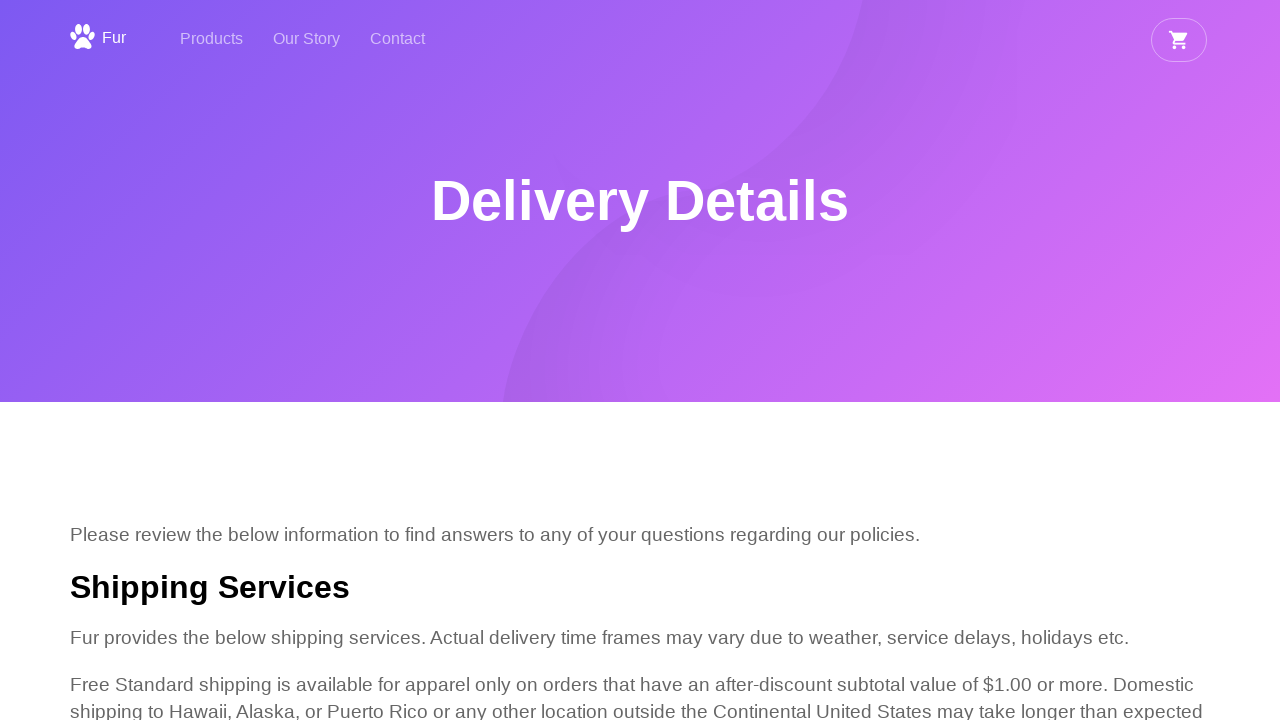

Clicked Returns link in Help section at (735, 468) on internal:role=link[name="Returns"i]
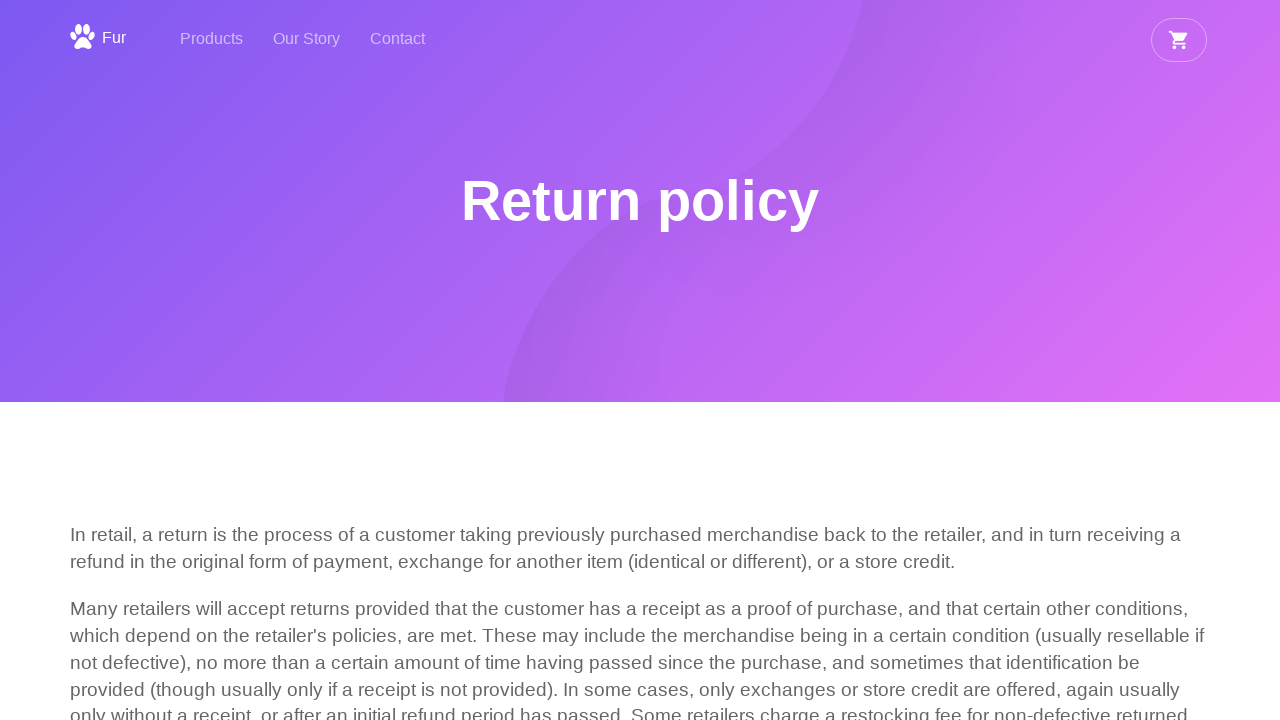

Verified navigation to Returns page
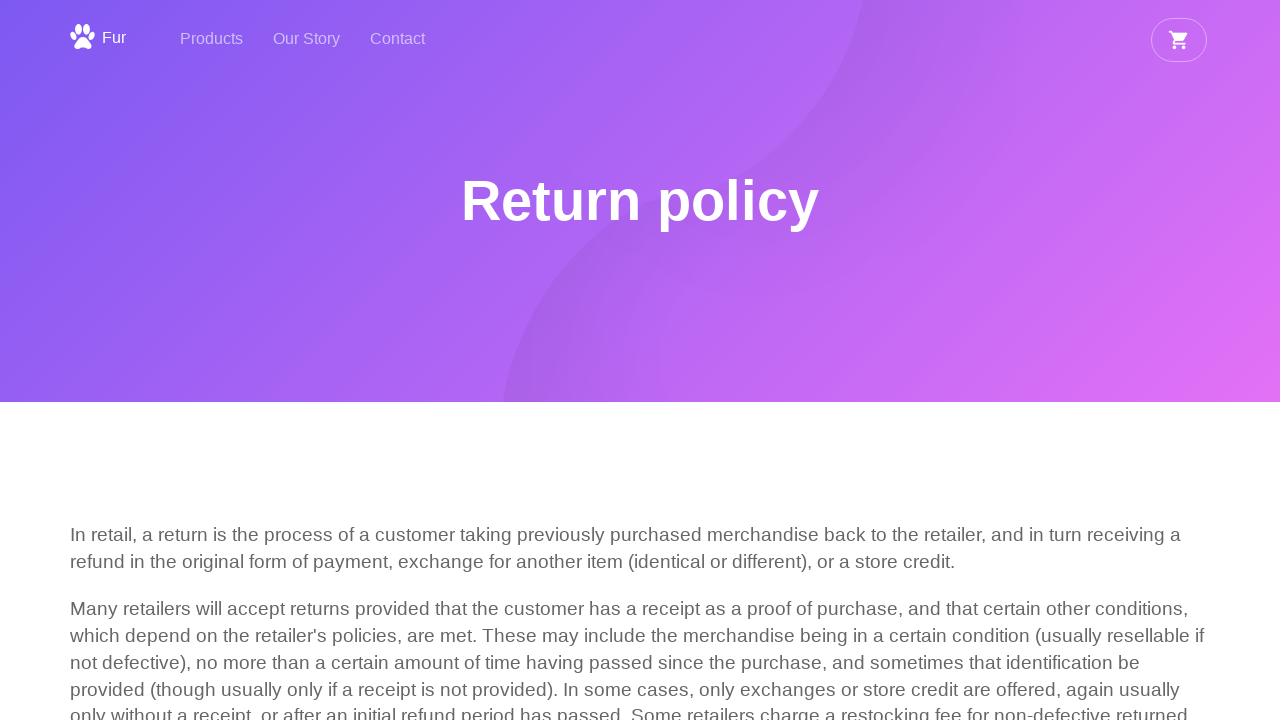

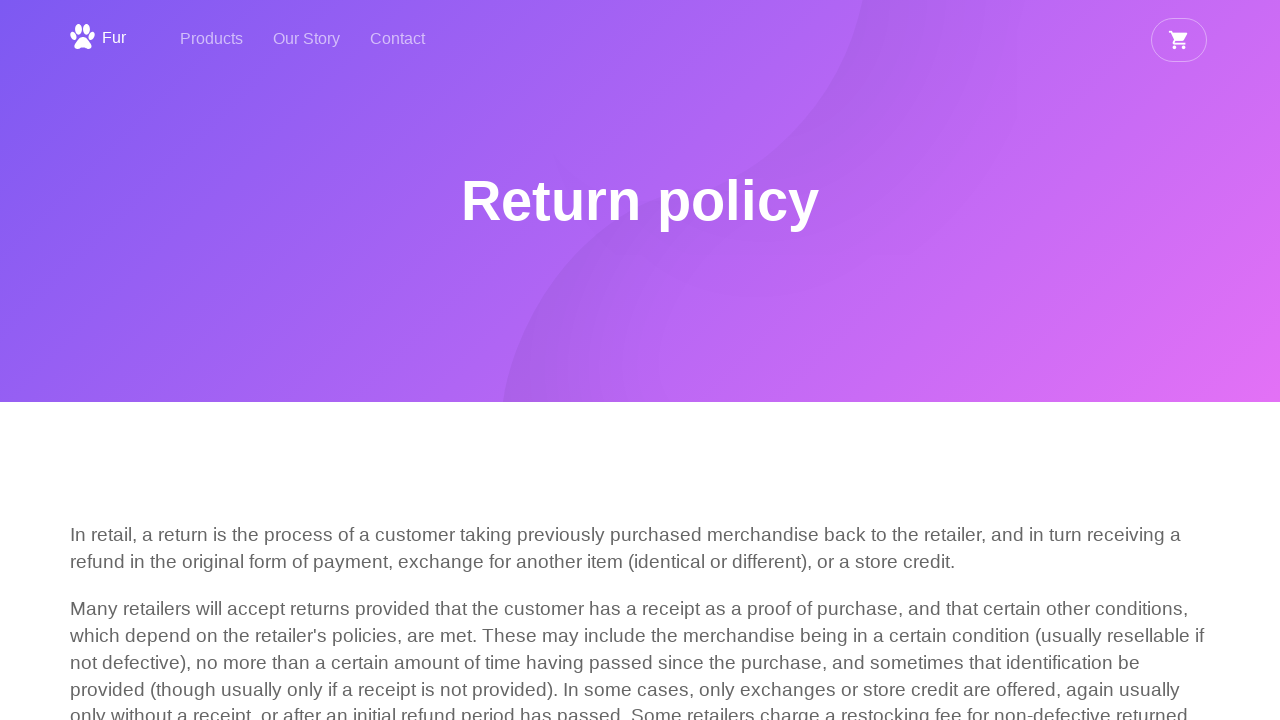